Tests handling a basic JavaScript alert by clicking a button, accepting the alert, and verifying the result message

Starting URL: https://the-internet.herokuapp.com/javascript_alerts

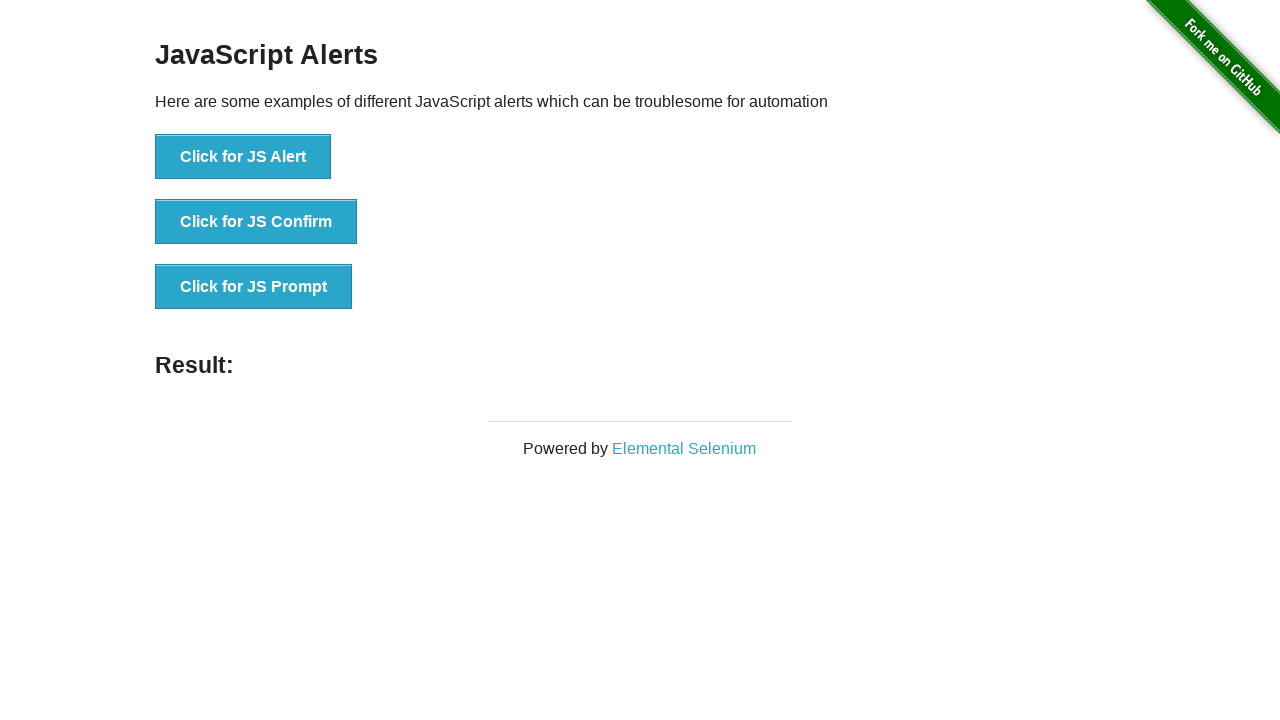

Clicked the 'Click for JS Alert' button at (243, 157) on xpath=//button[@onclick='jsAlert()']
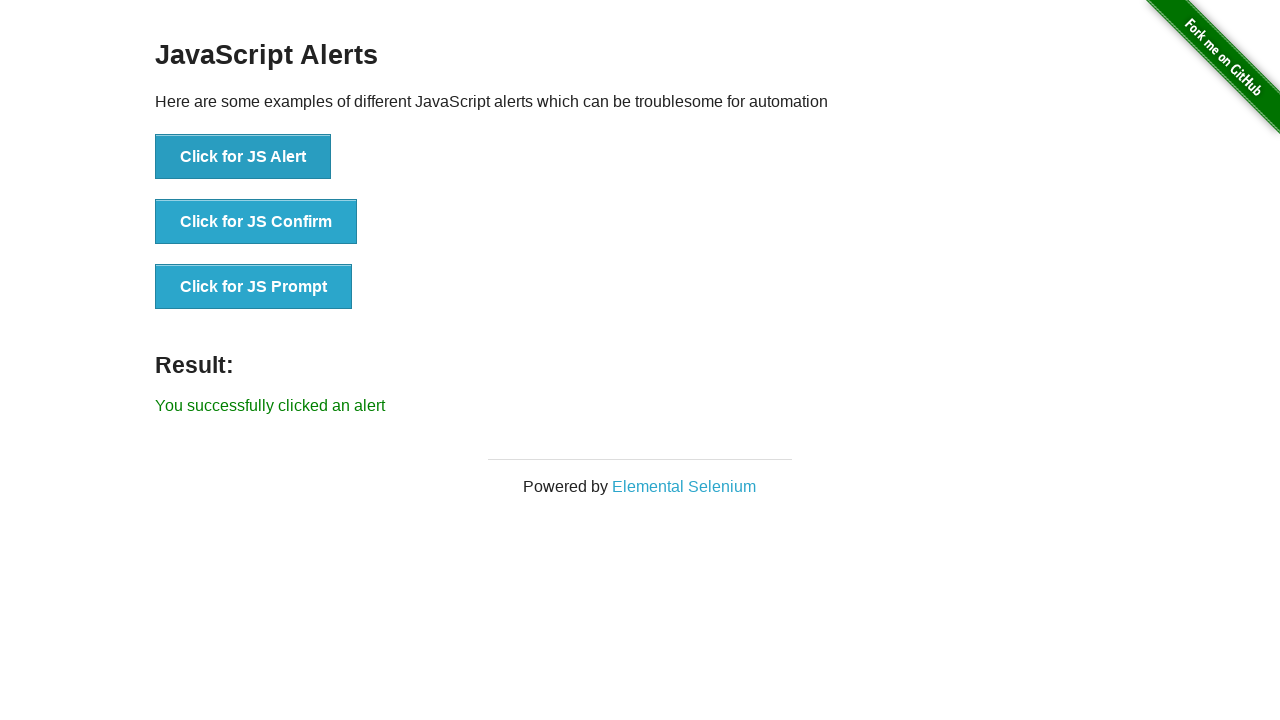

Set up dialog handler to accept alerts
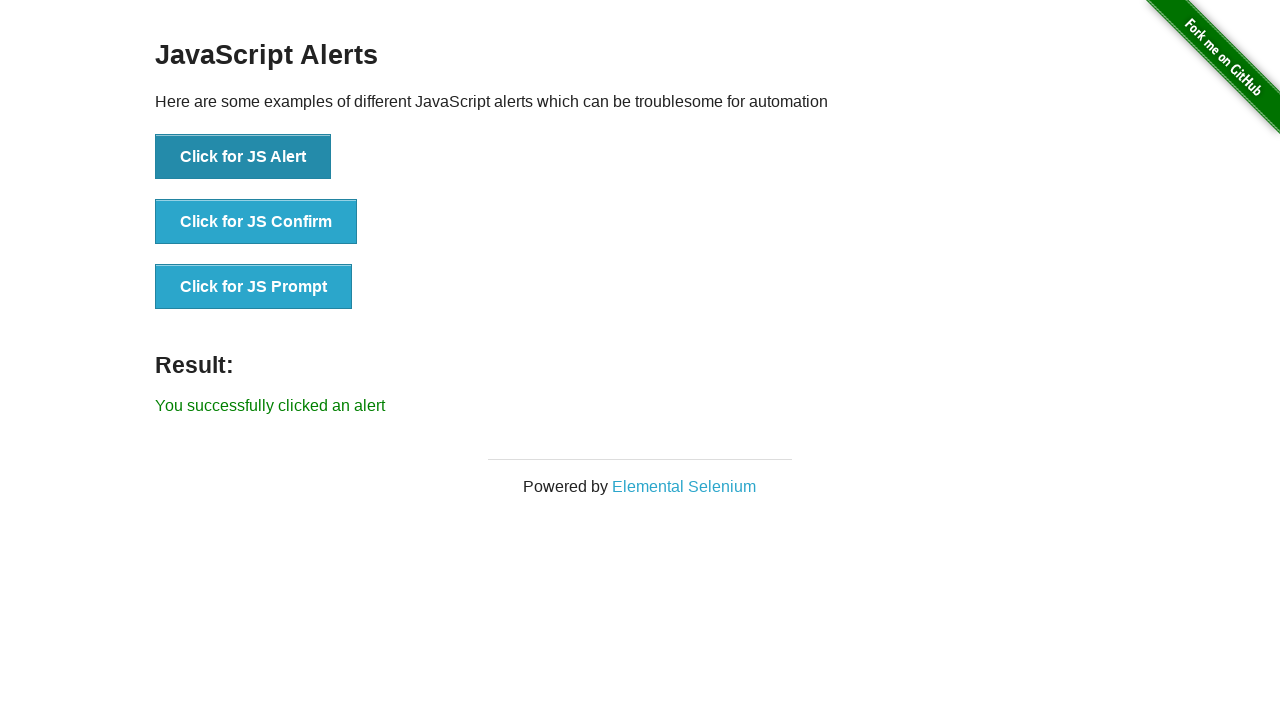

Clicked the alert button to trigger the JavaScript alert at (243, 157) on xpath=//button[@onclick='jsAlert()']
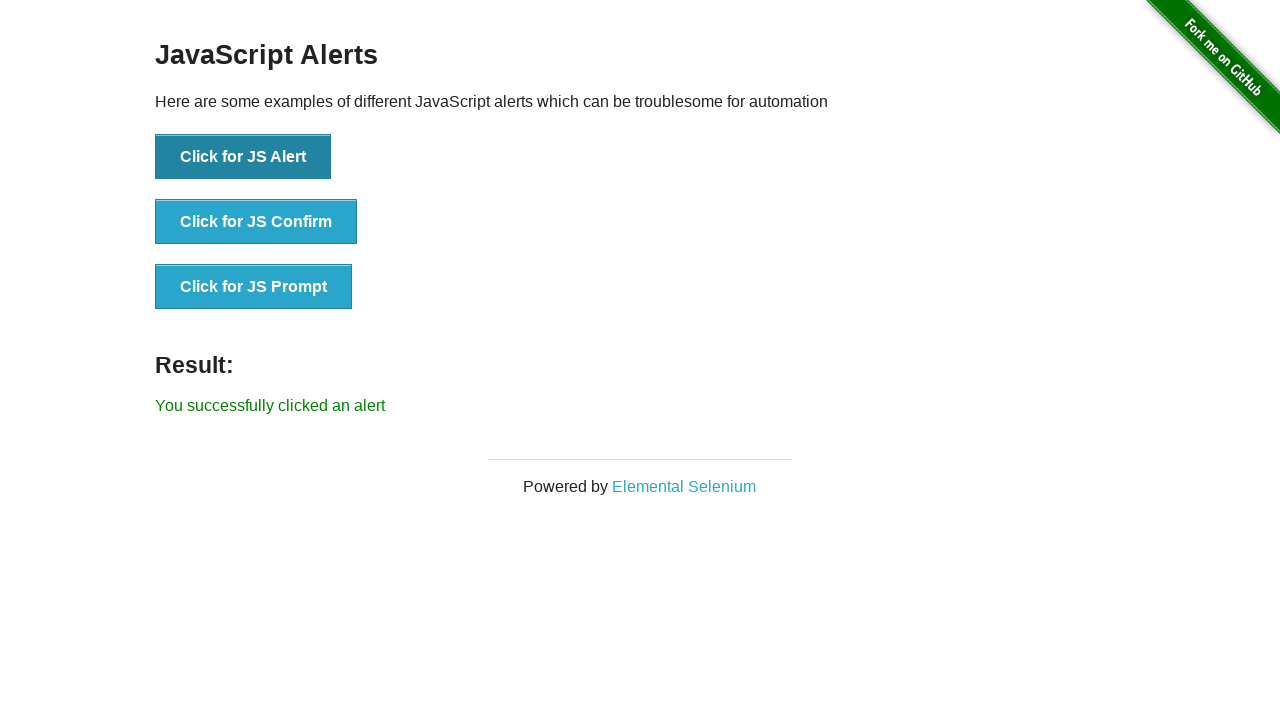

Result message appeared after accepting the alert
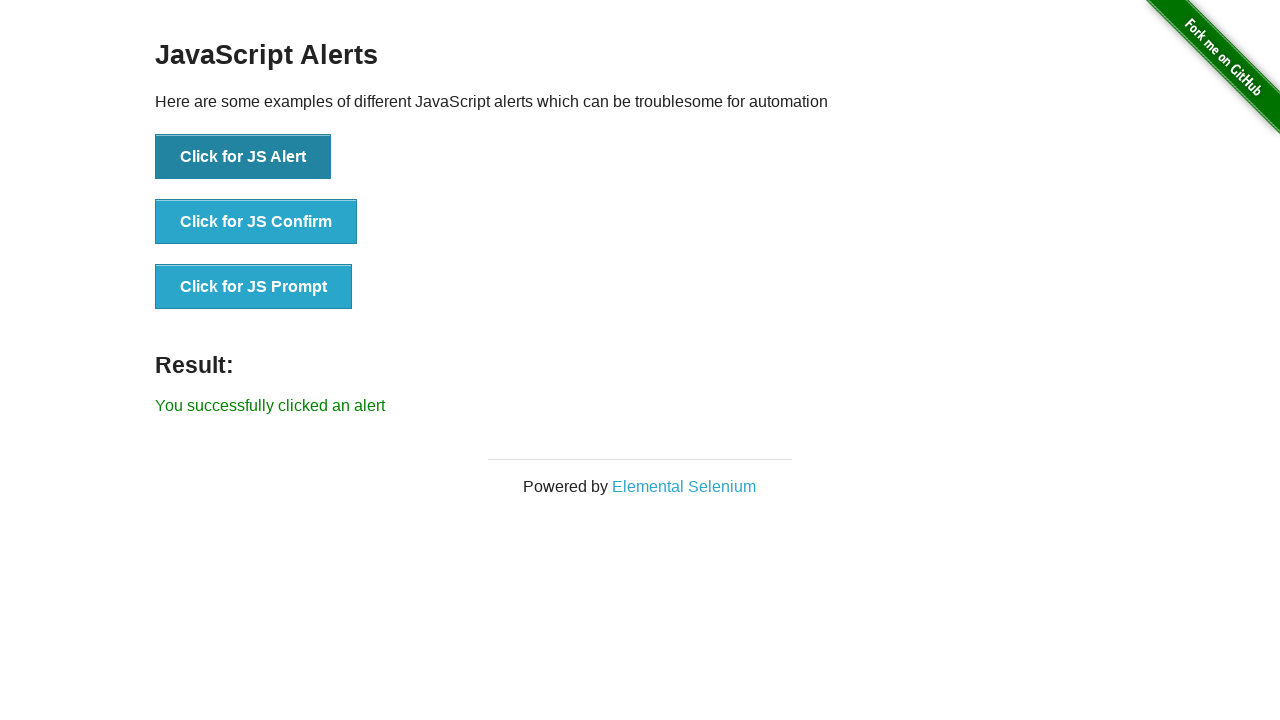

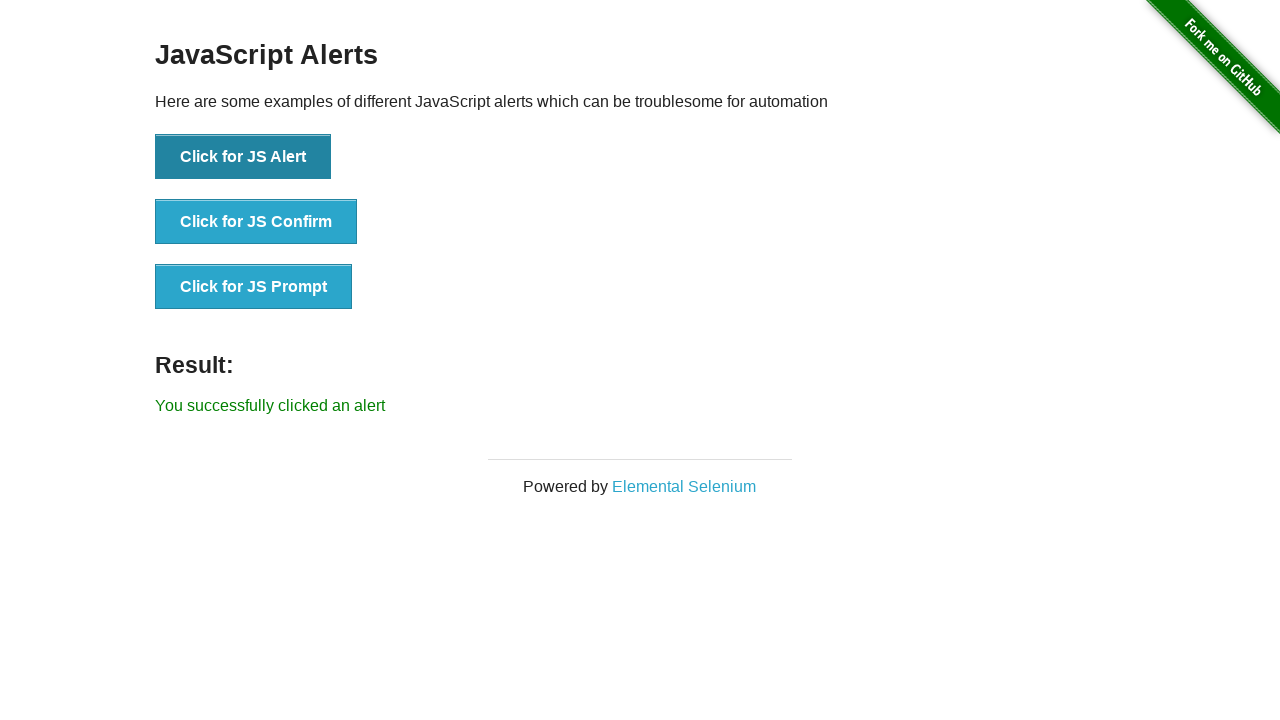